Tests navigation from homepage to About page by clicking the About link in the navigation bar and verifying the redirect

Starting URL: https://webshop-agil-testautomatiserare.netlify.app/

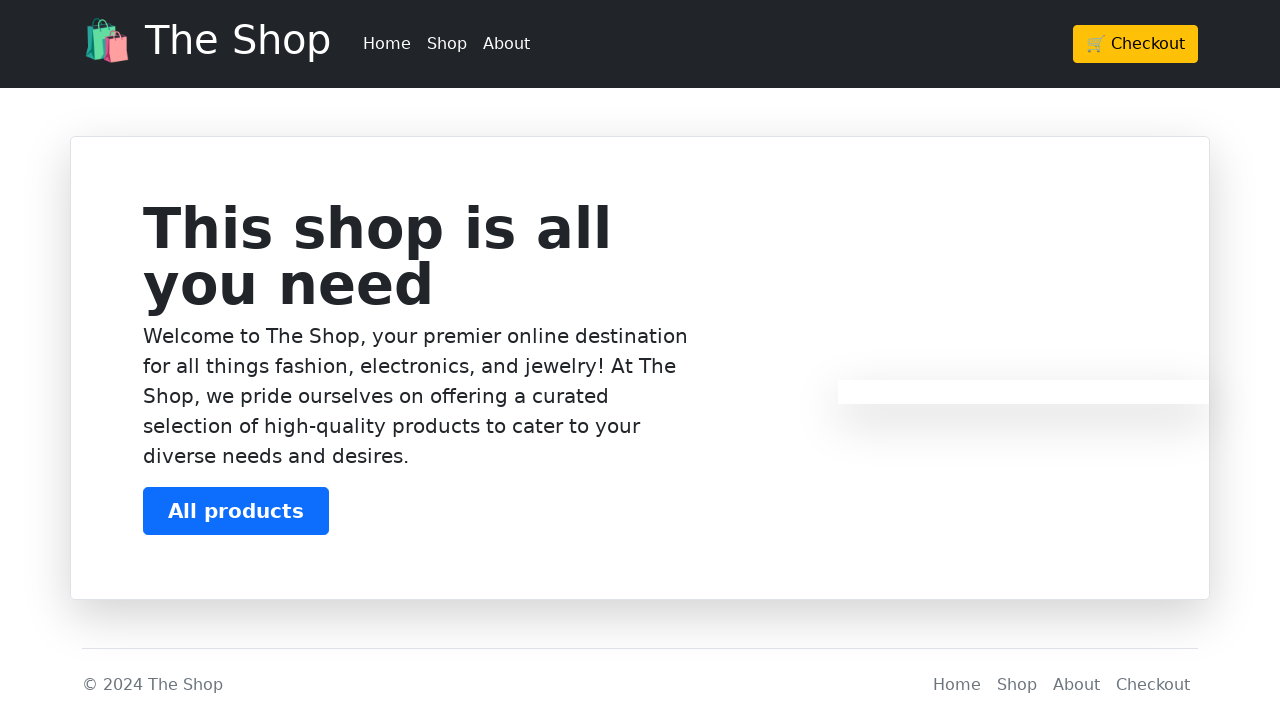

Clicked About link in the navigation bar at (506, 44) on a.nav-link.px-2.text-white:has-text('About')
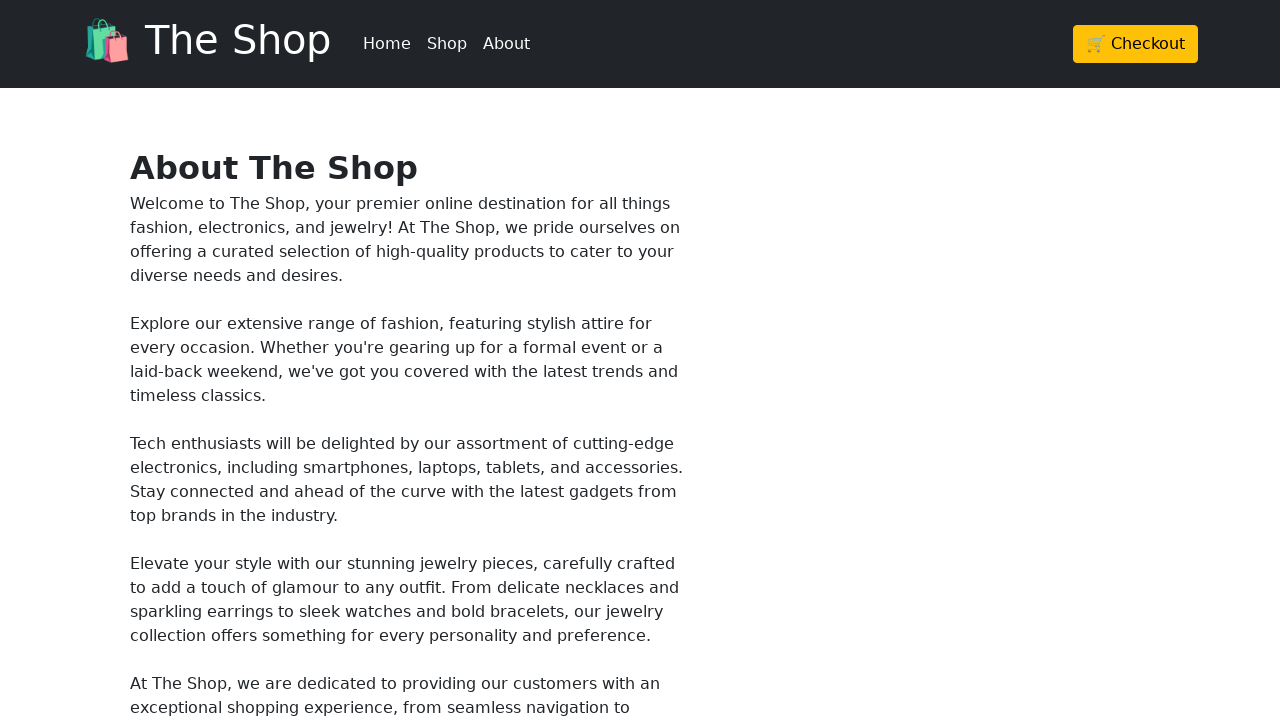

Verified redirect to About page
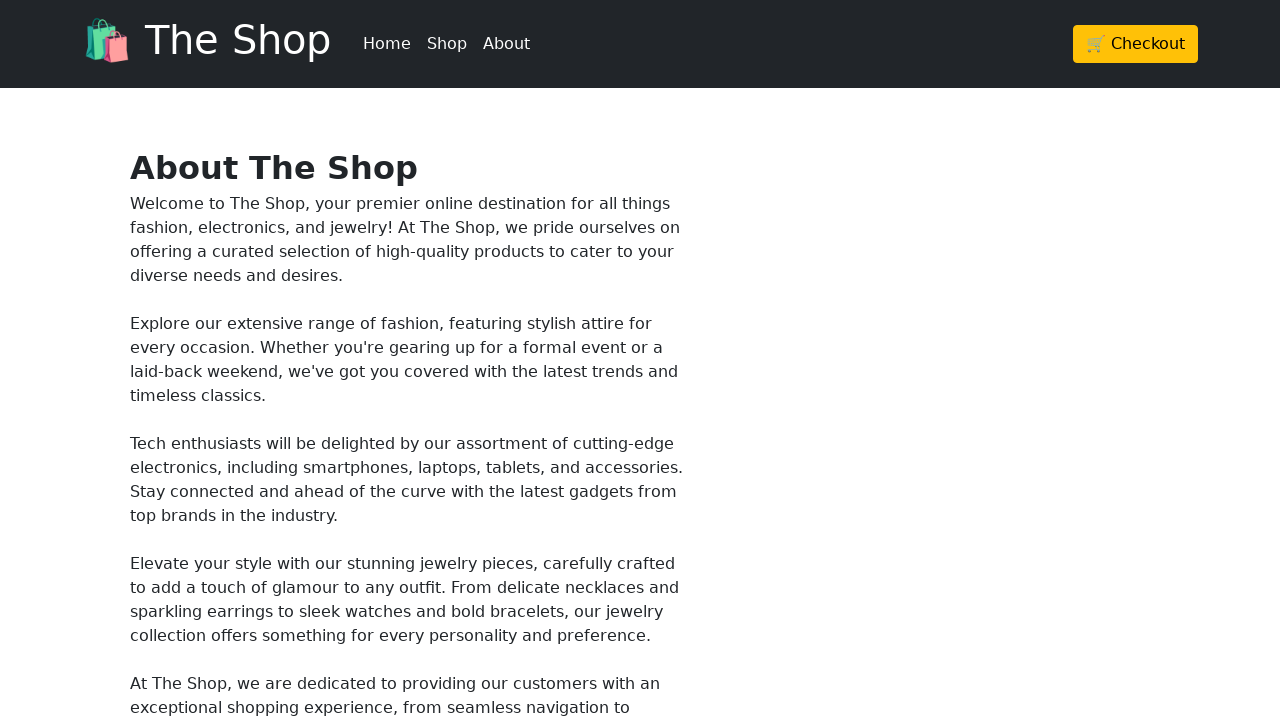

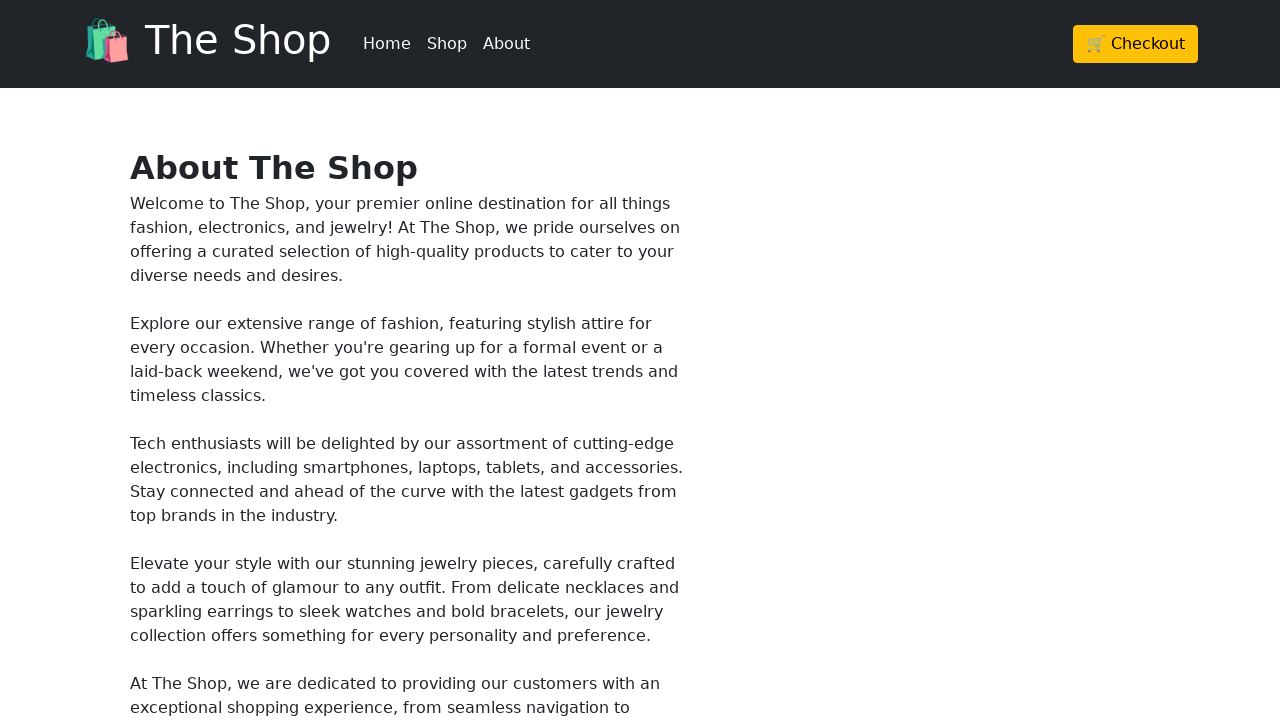